Tests that clicking the Email column header sorts text values in ascending order.

Starting URL: http://the-internet.herokuapp.com/tables

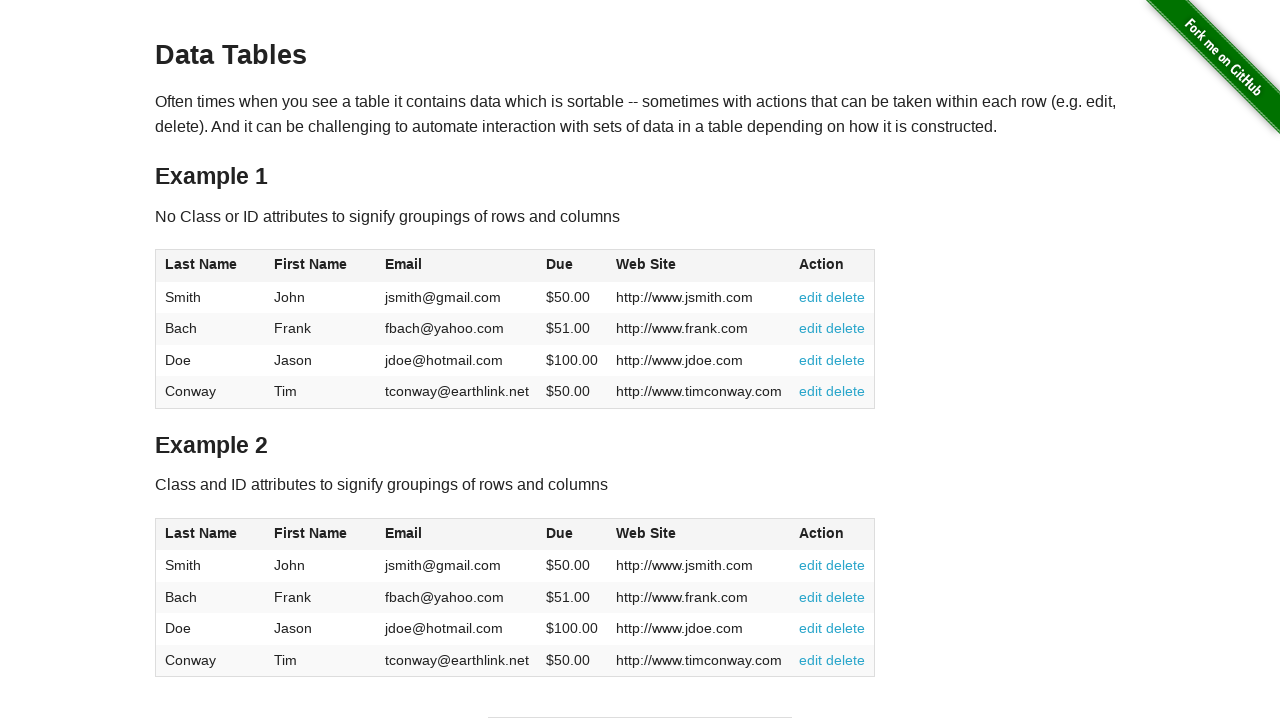

Clicked Email column header to sort at (457, 266) on #table1 thead tr th:nth-of-type(3)
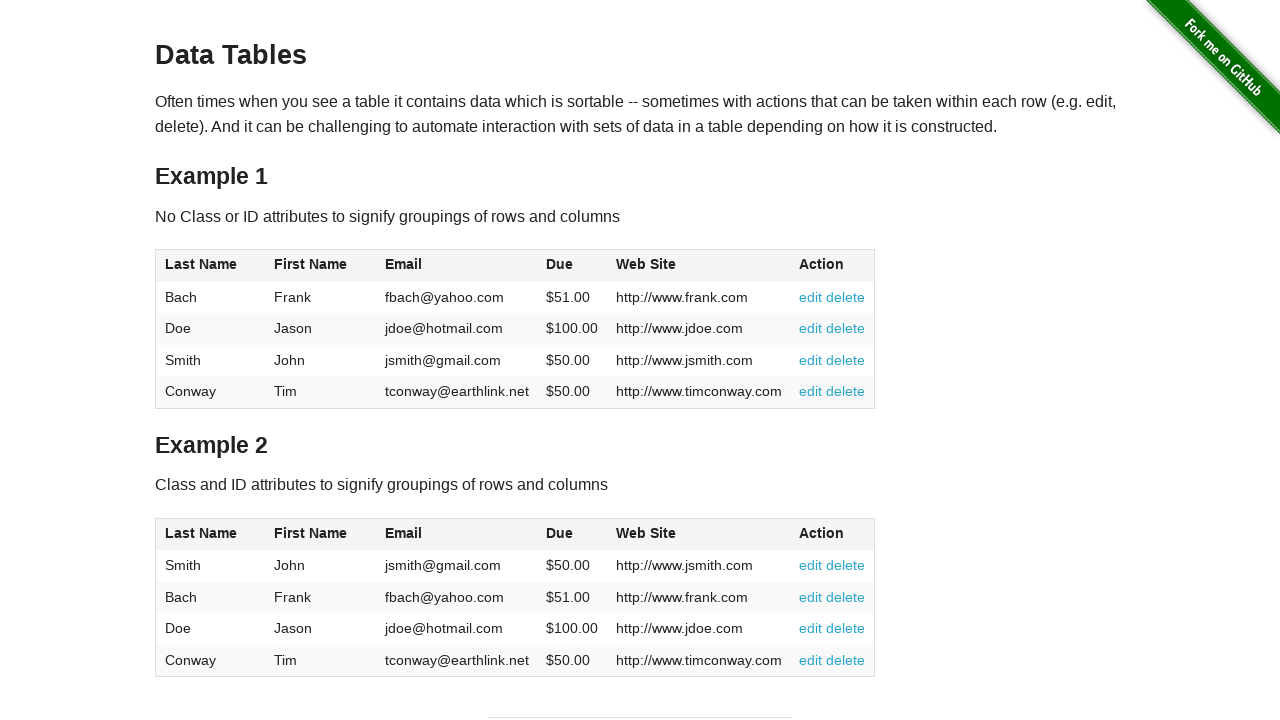

Email column data loaded after sorting
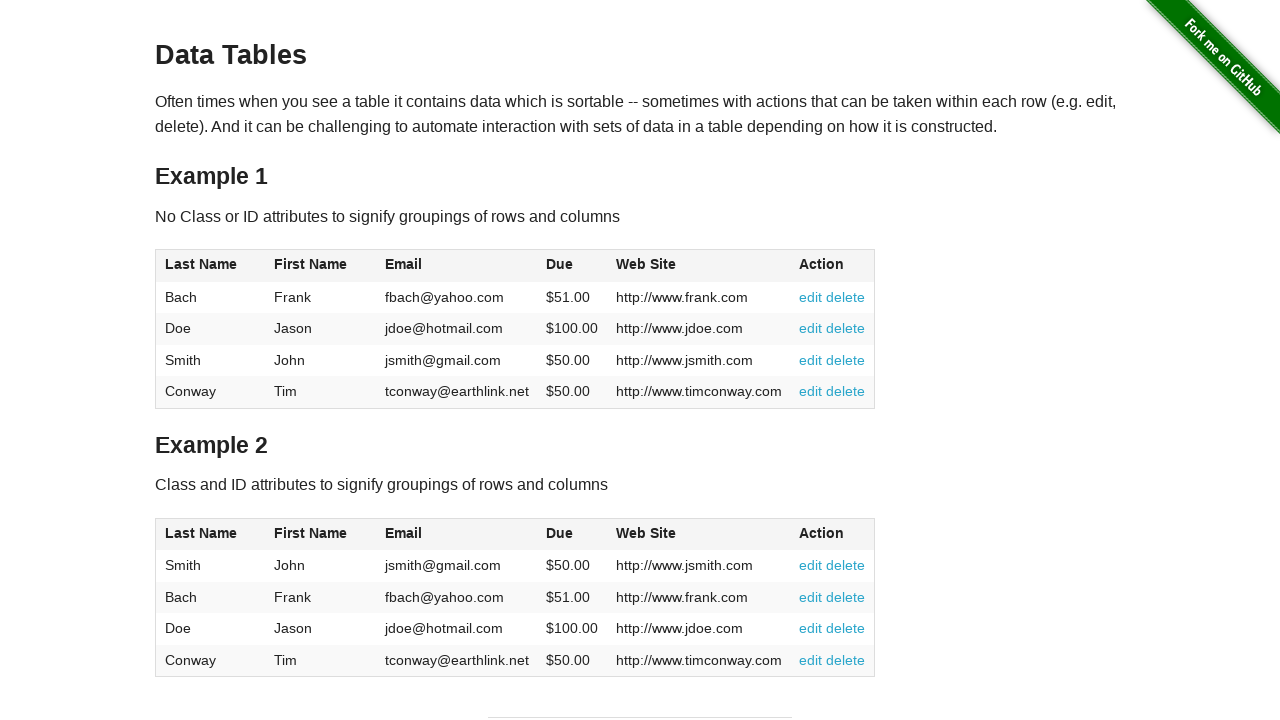

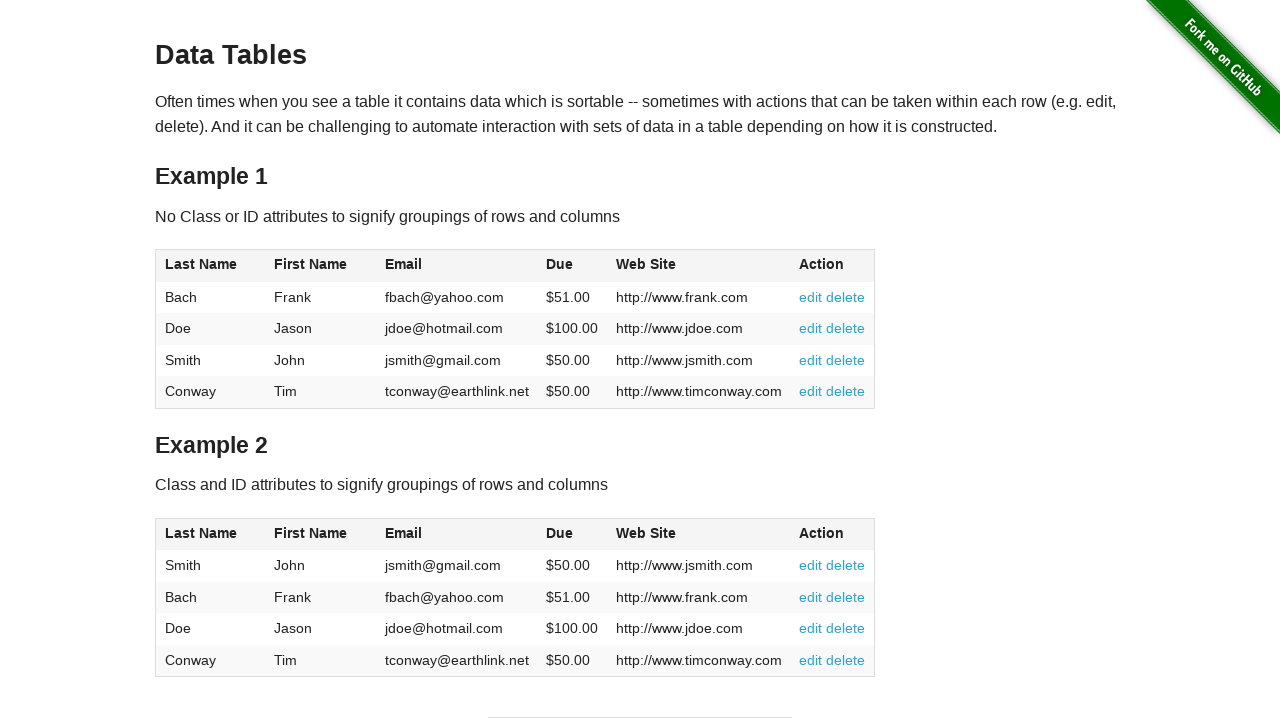